Tests the search functionality on python.org by entering a search query and submitting the form to verify results are displayed

Starting URL: https://www.python.org/

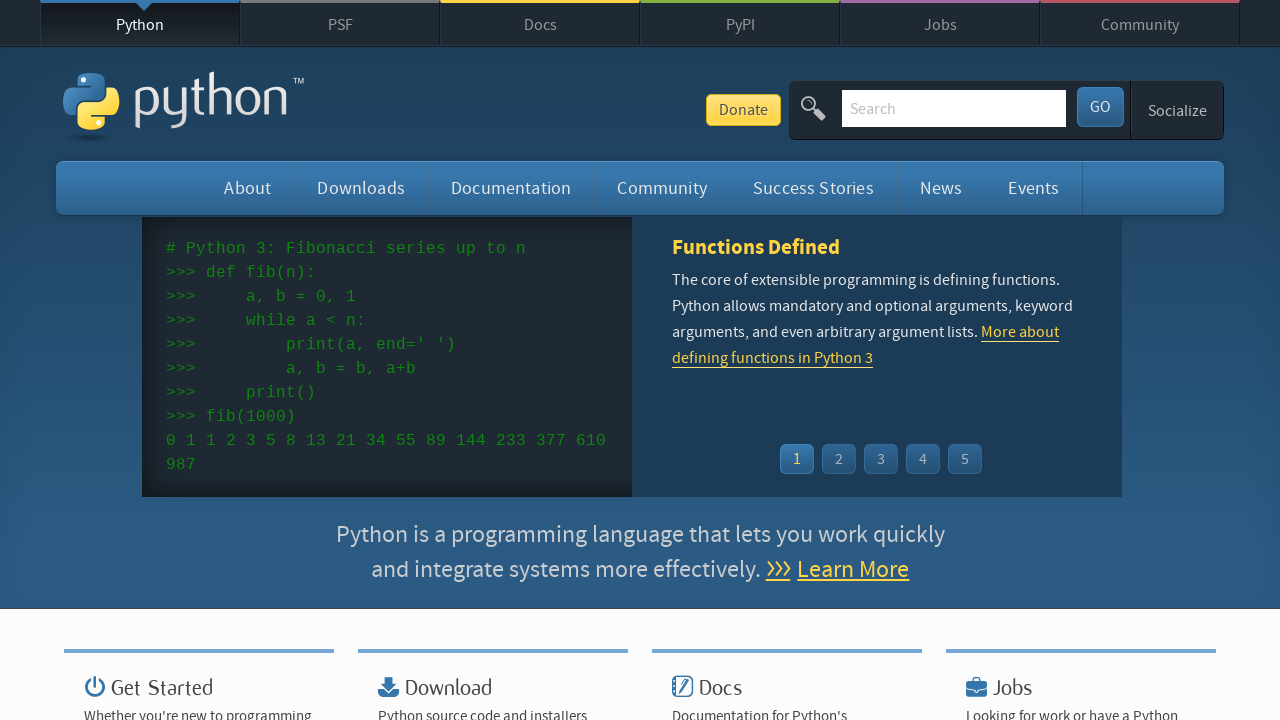

Filled search field with 'python' on #id-search-field
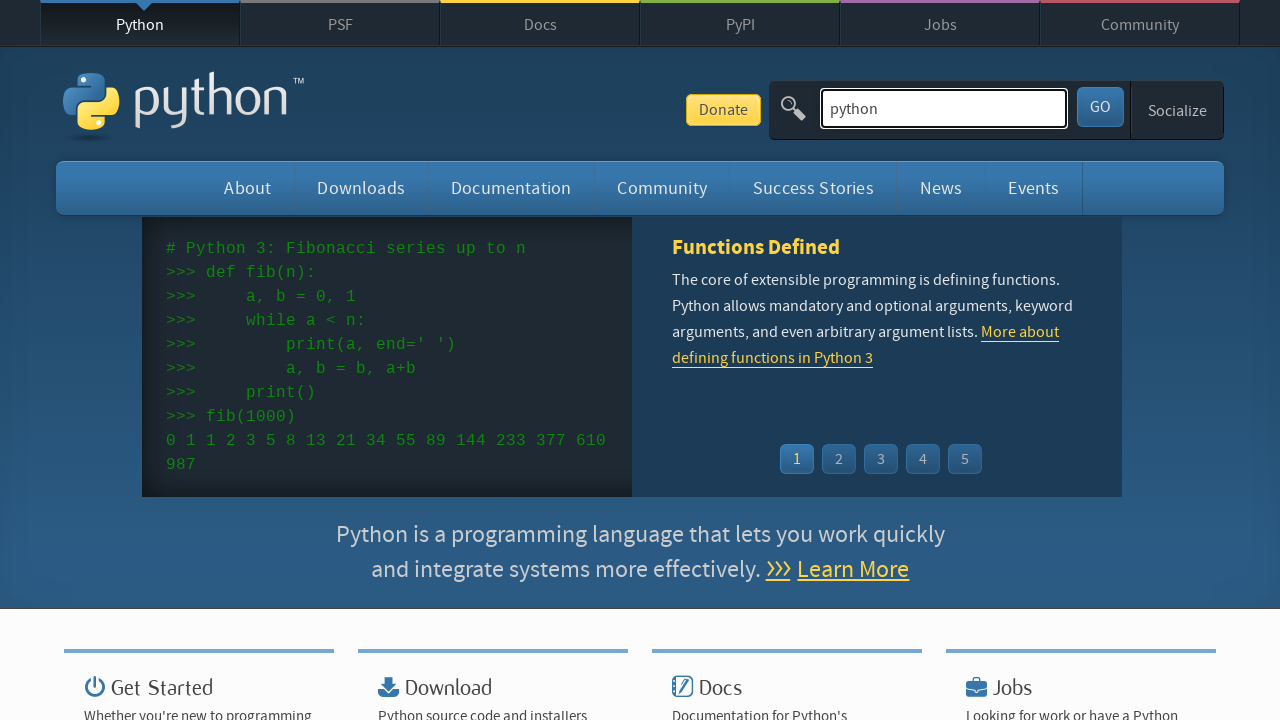

Clicked the submit button to search at (1100, 107) on #submit
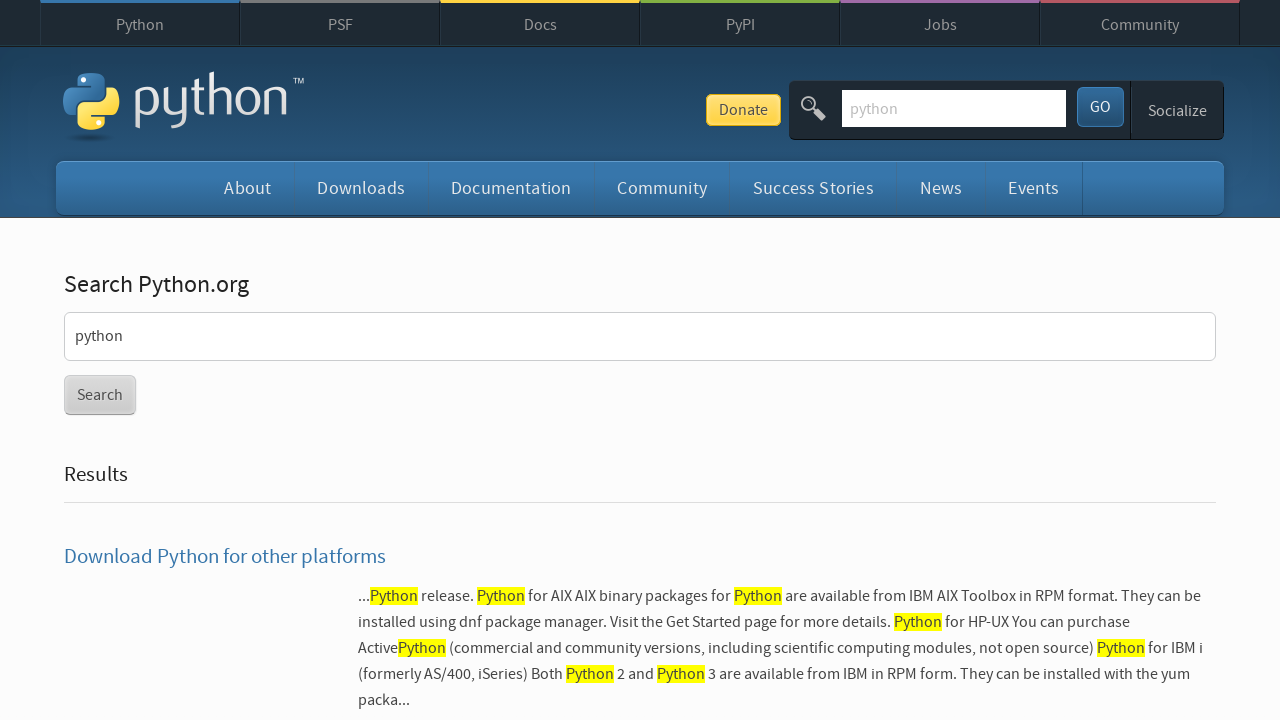

Search results loaded and results heading appeared
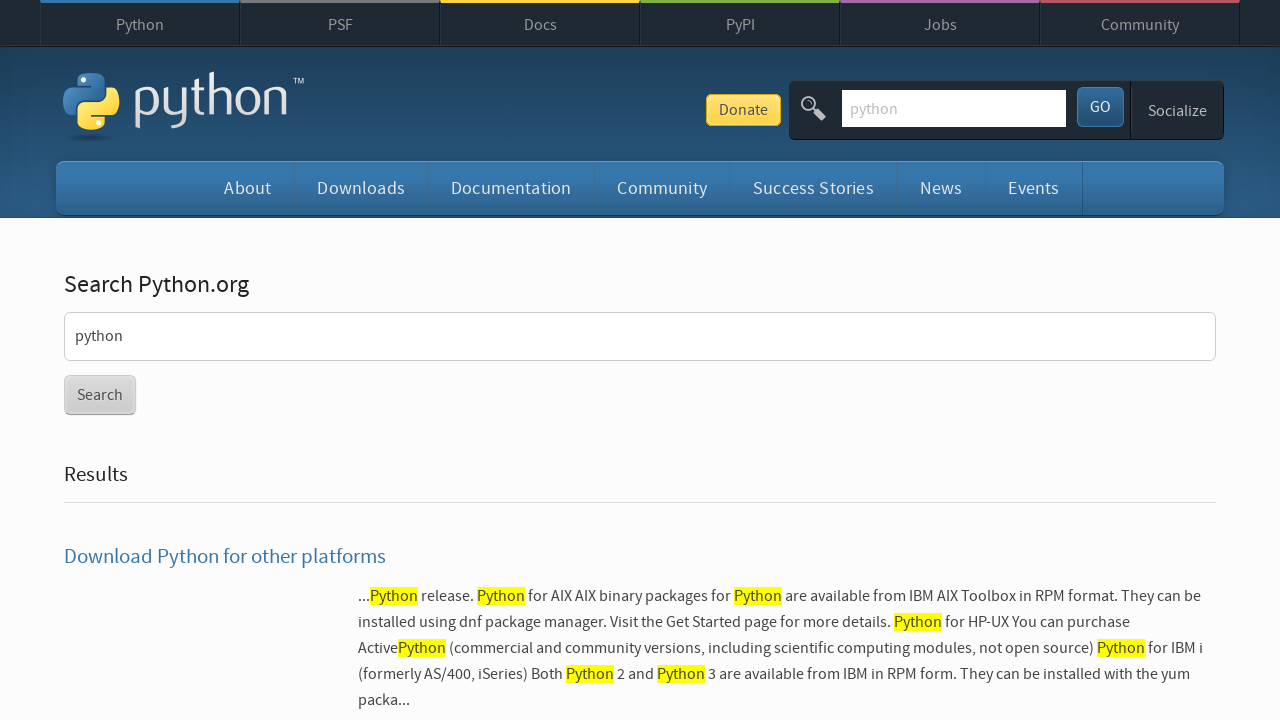

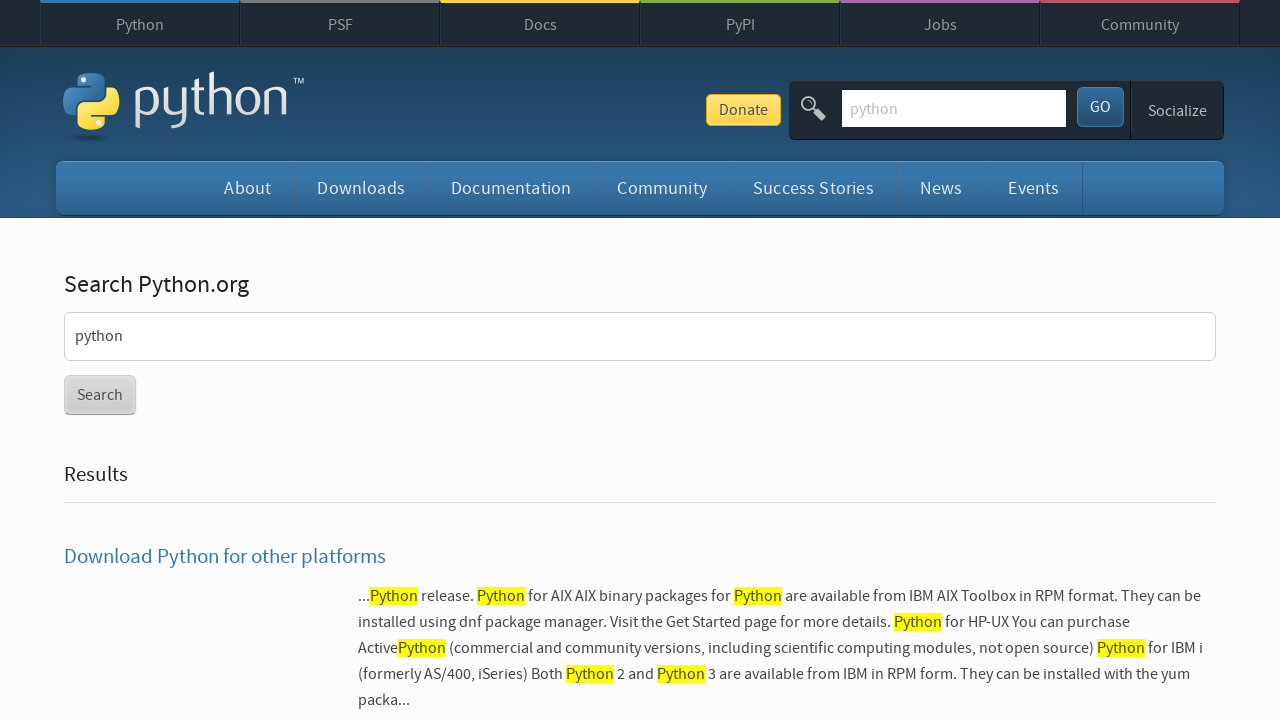